Tests horizontal scrolling functionality on a dashboard page by scrolling 5000 pixels to the right using JavaScript execution

Starting URL: https://dashboards.handmadeinteractive.com/jasonlove/

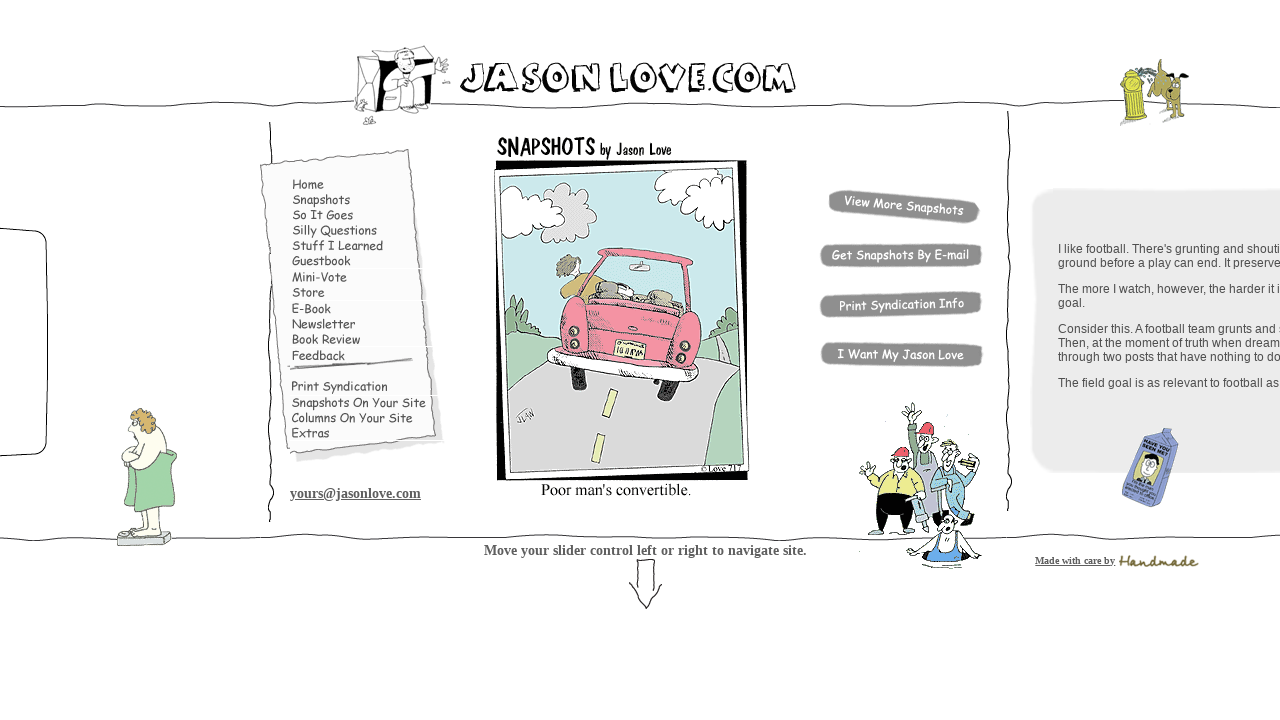

Waited for page to load (domcontentloaded)
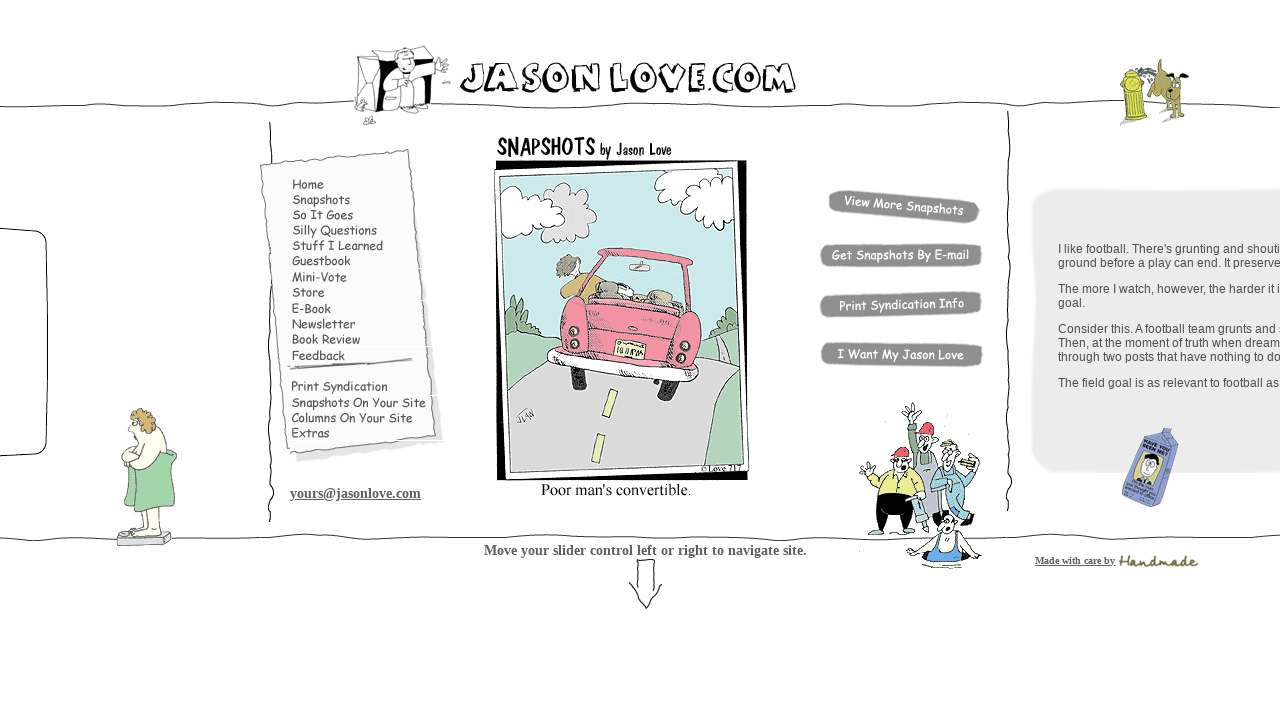

Scrolled 5000 pixels to the right using JavaScript
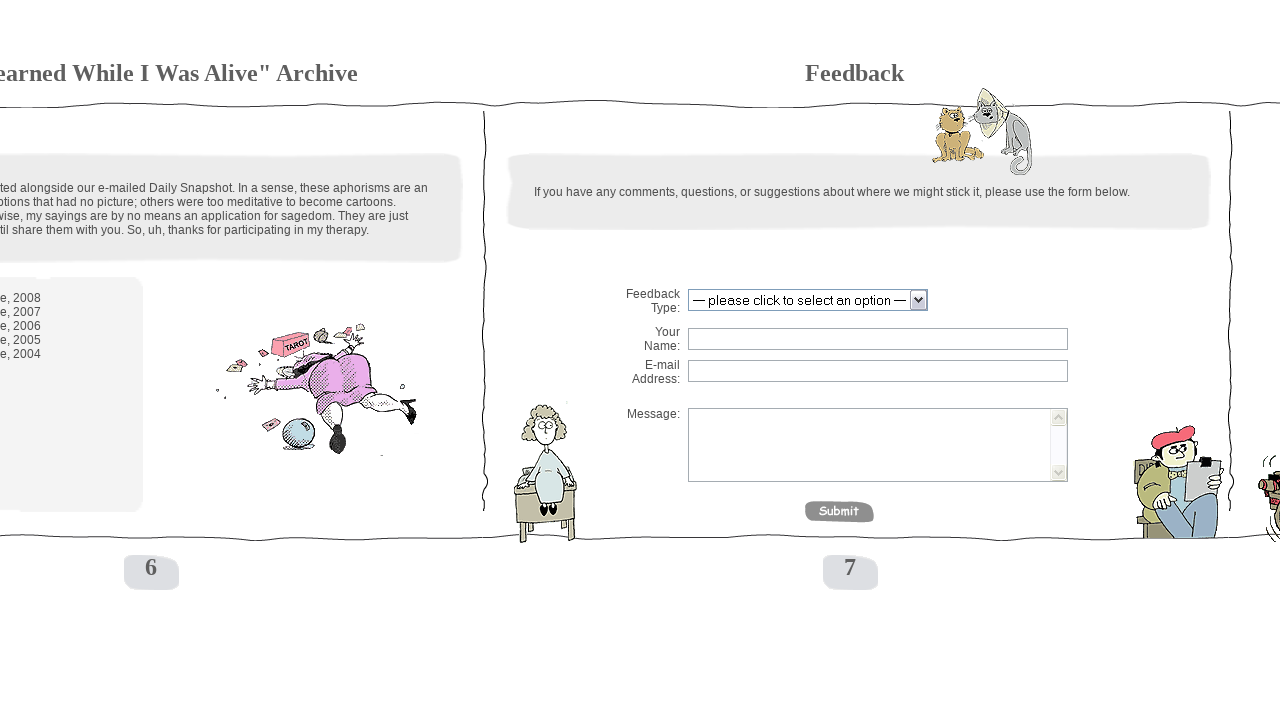

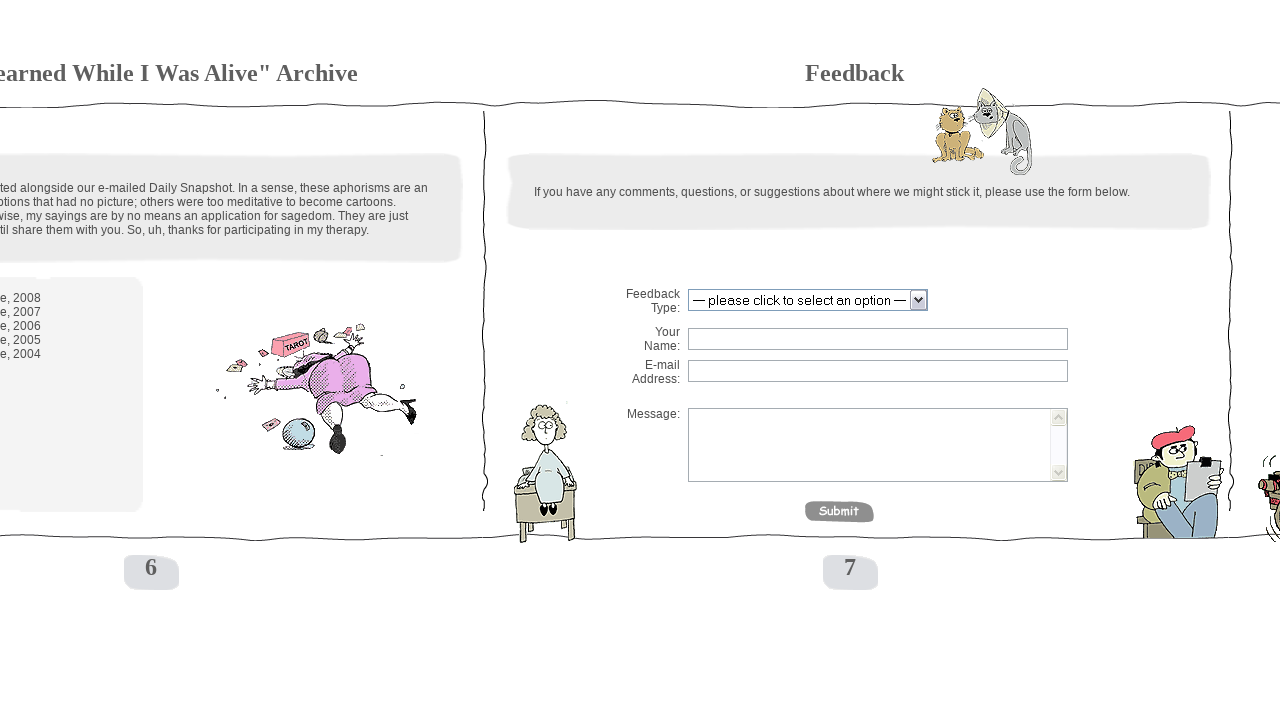